Tests locating elements using relative positioning by finding an input element near the search label

Starting URL: https://www.python.org/

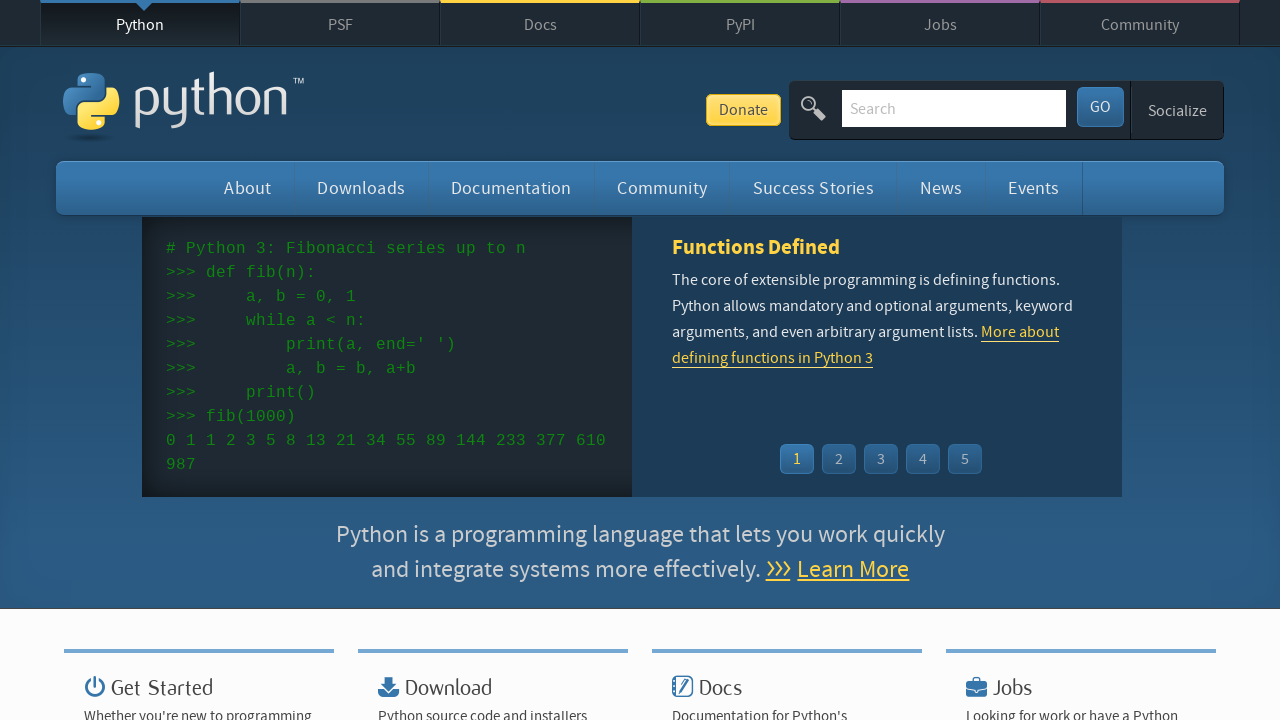

Set viewport size to 1920x1080
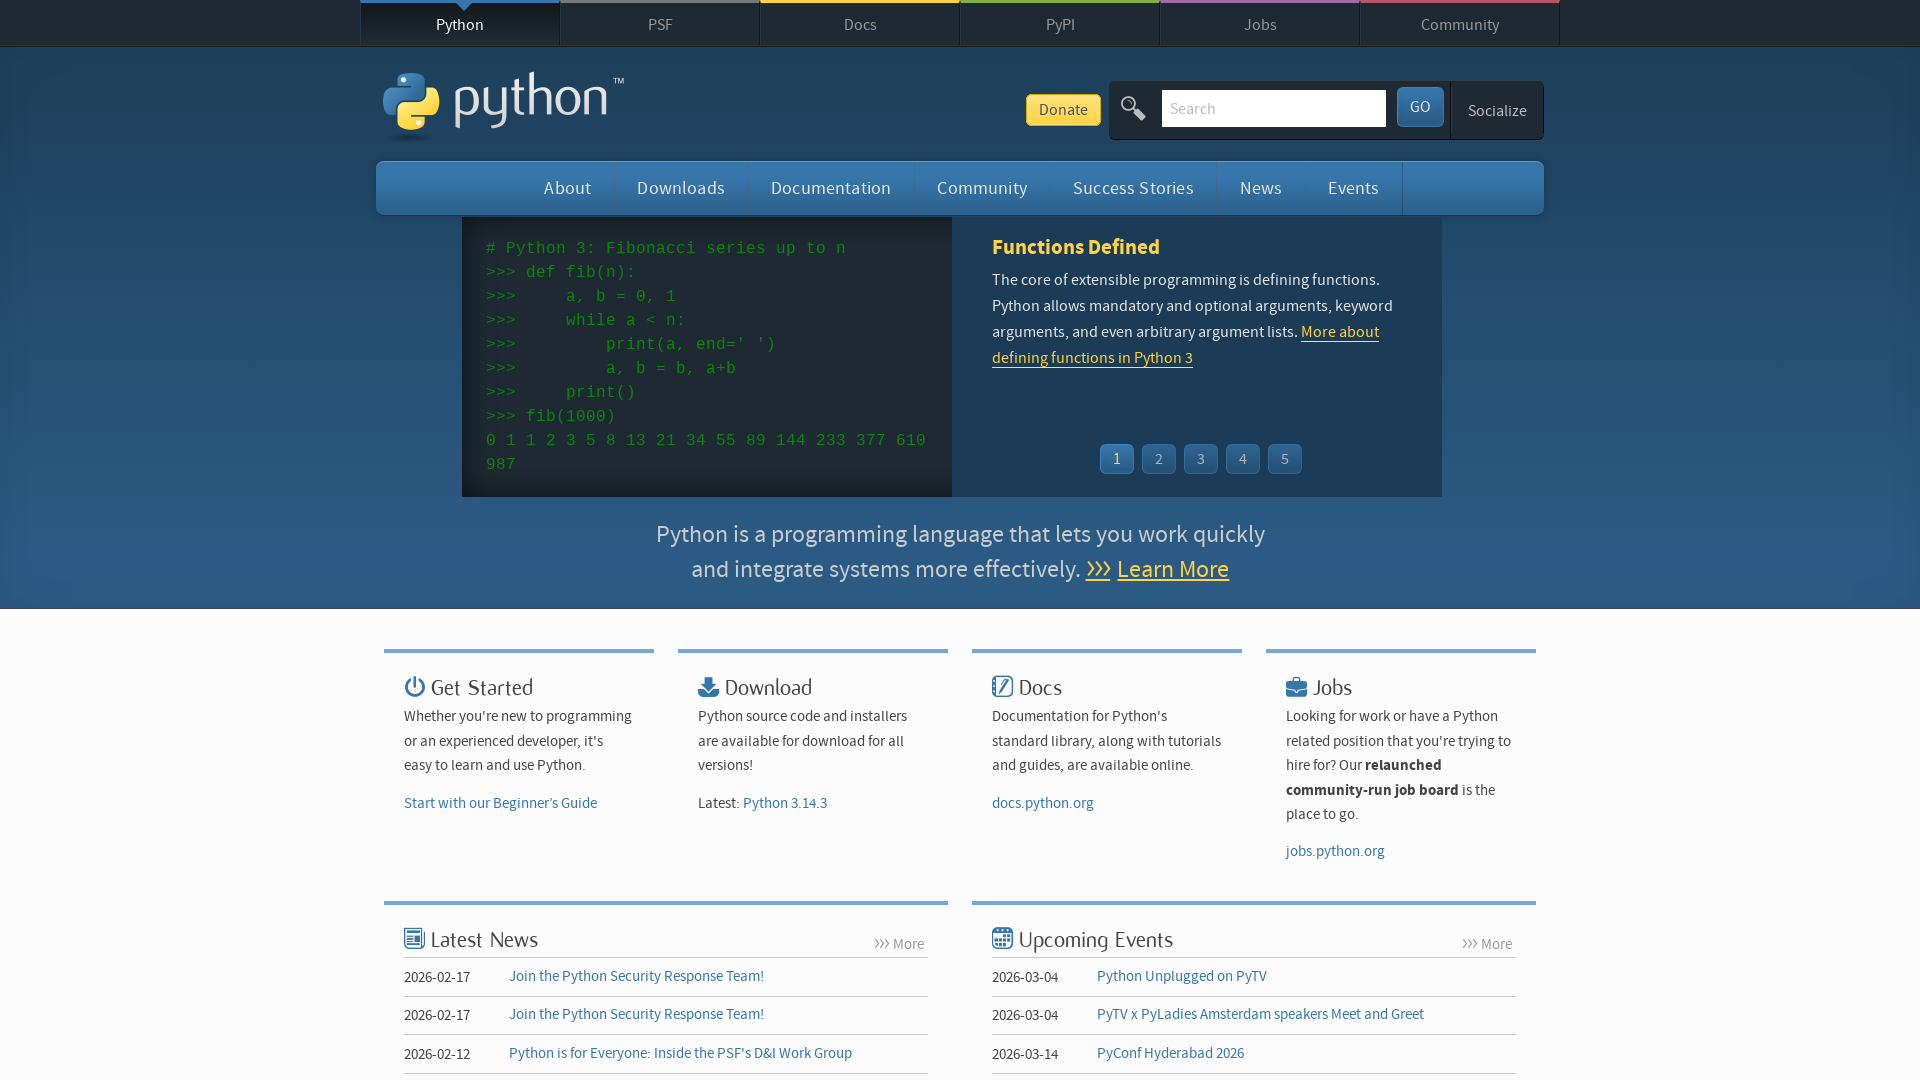

Located search label element using CSS selector
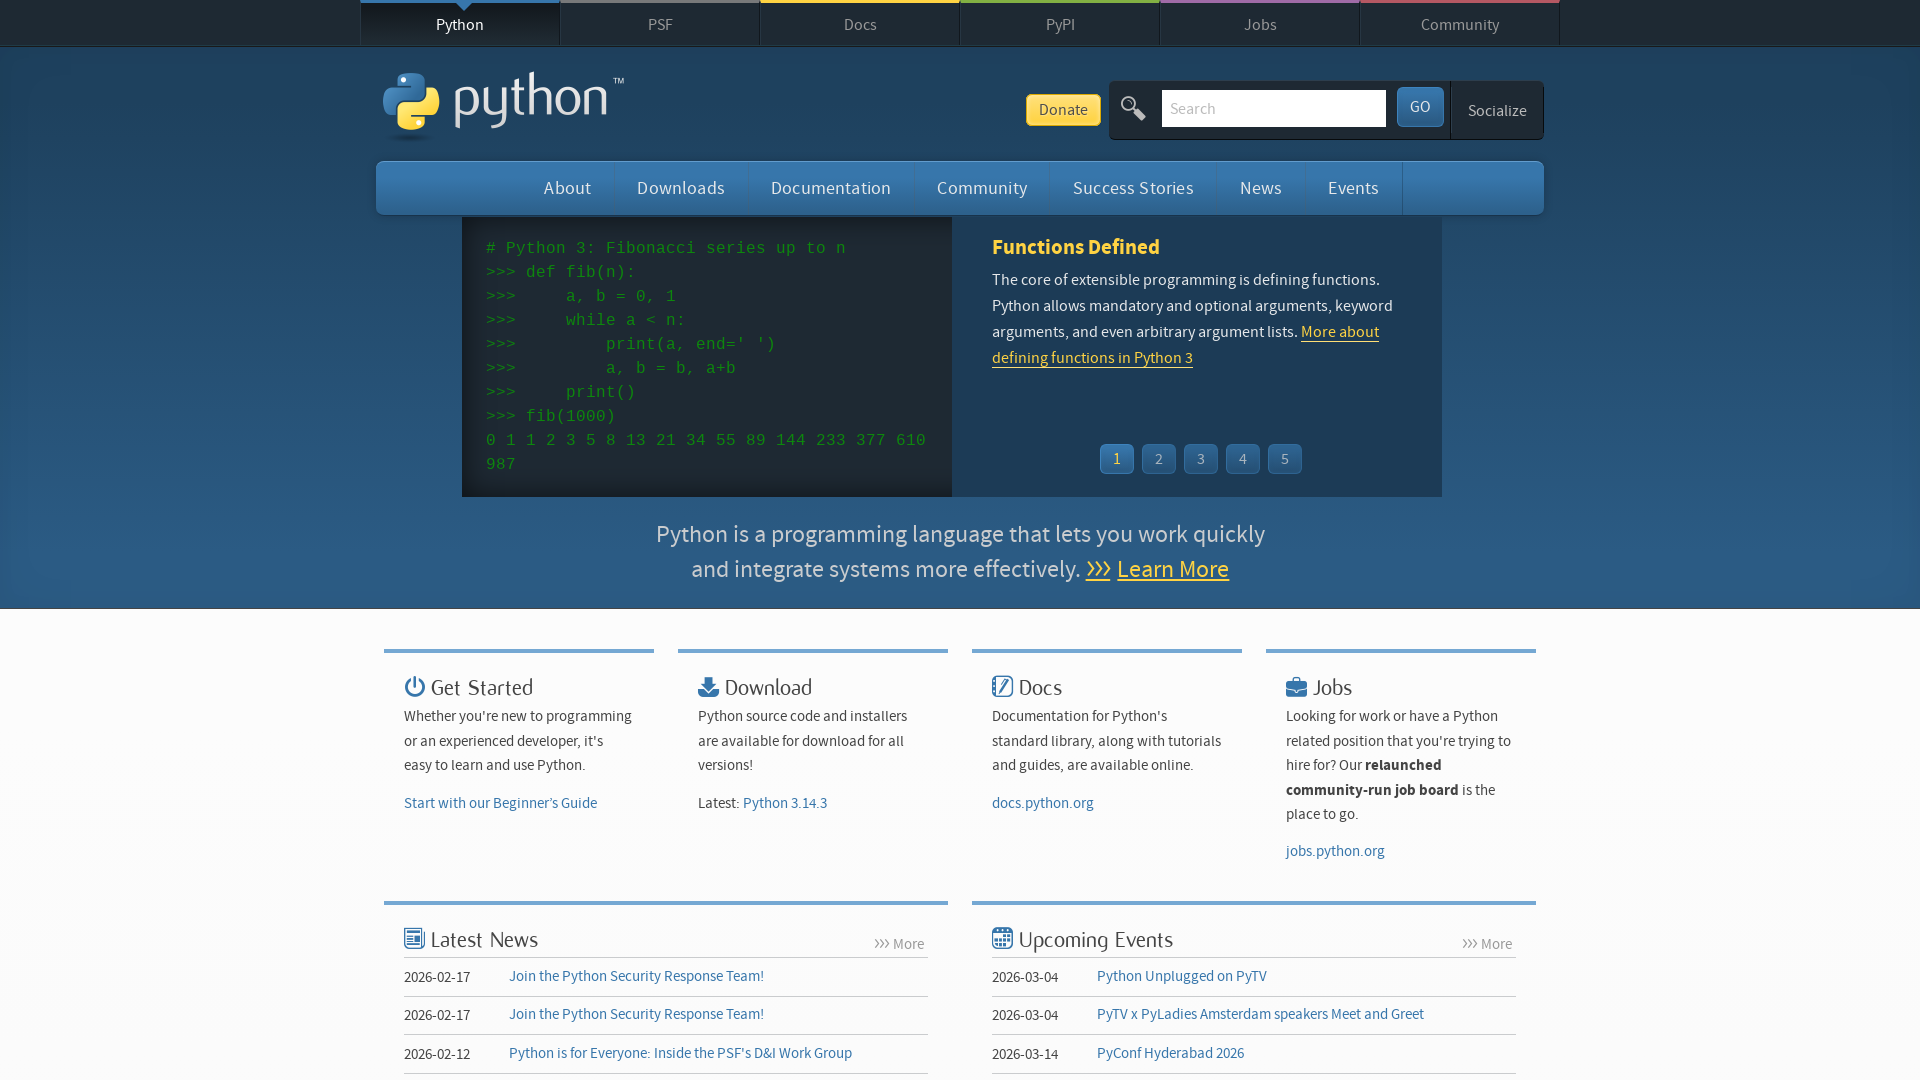

Located search button element
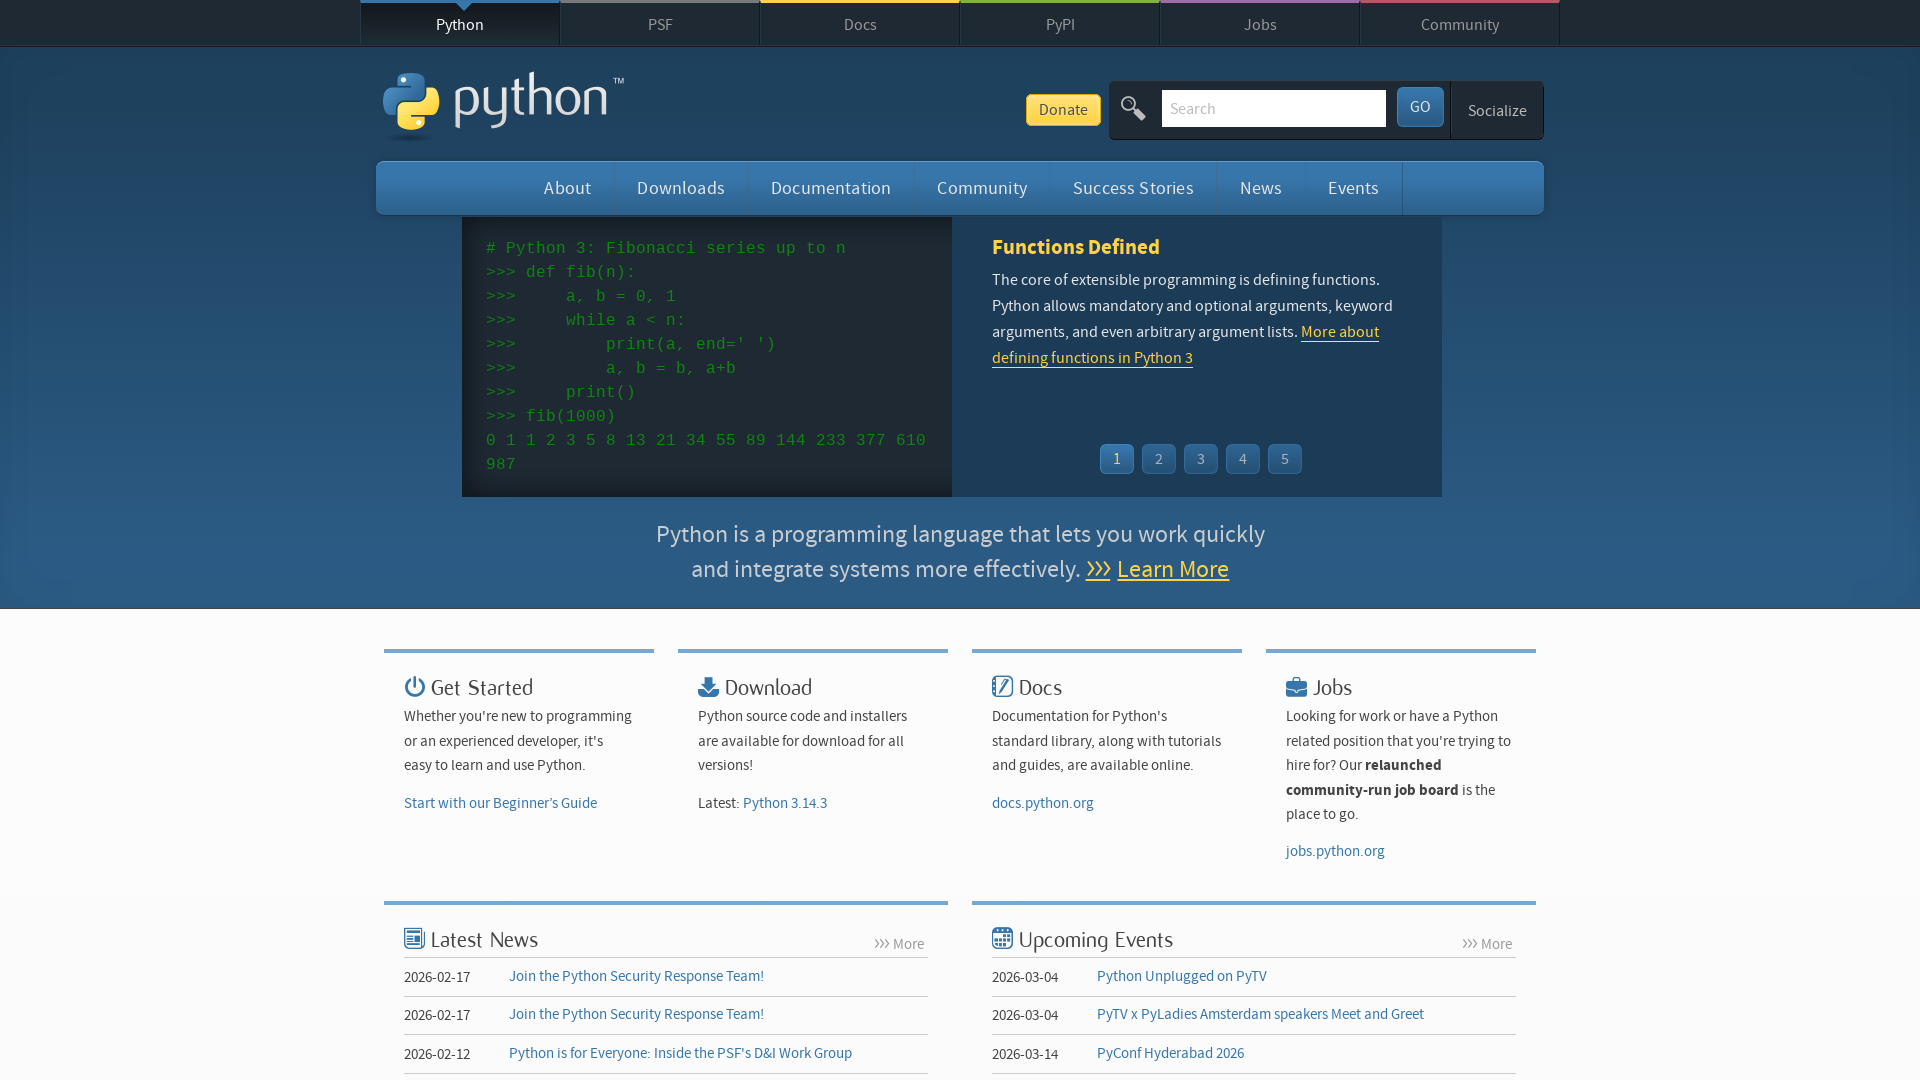

Located search input element using relative positioning
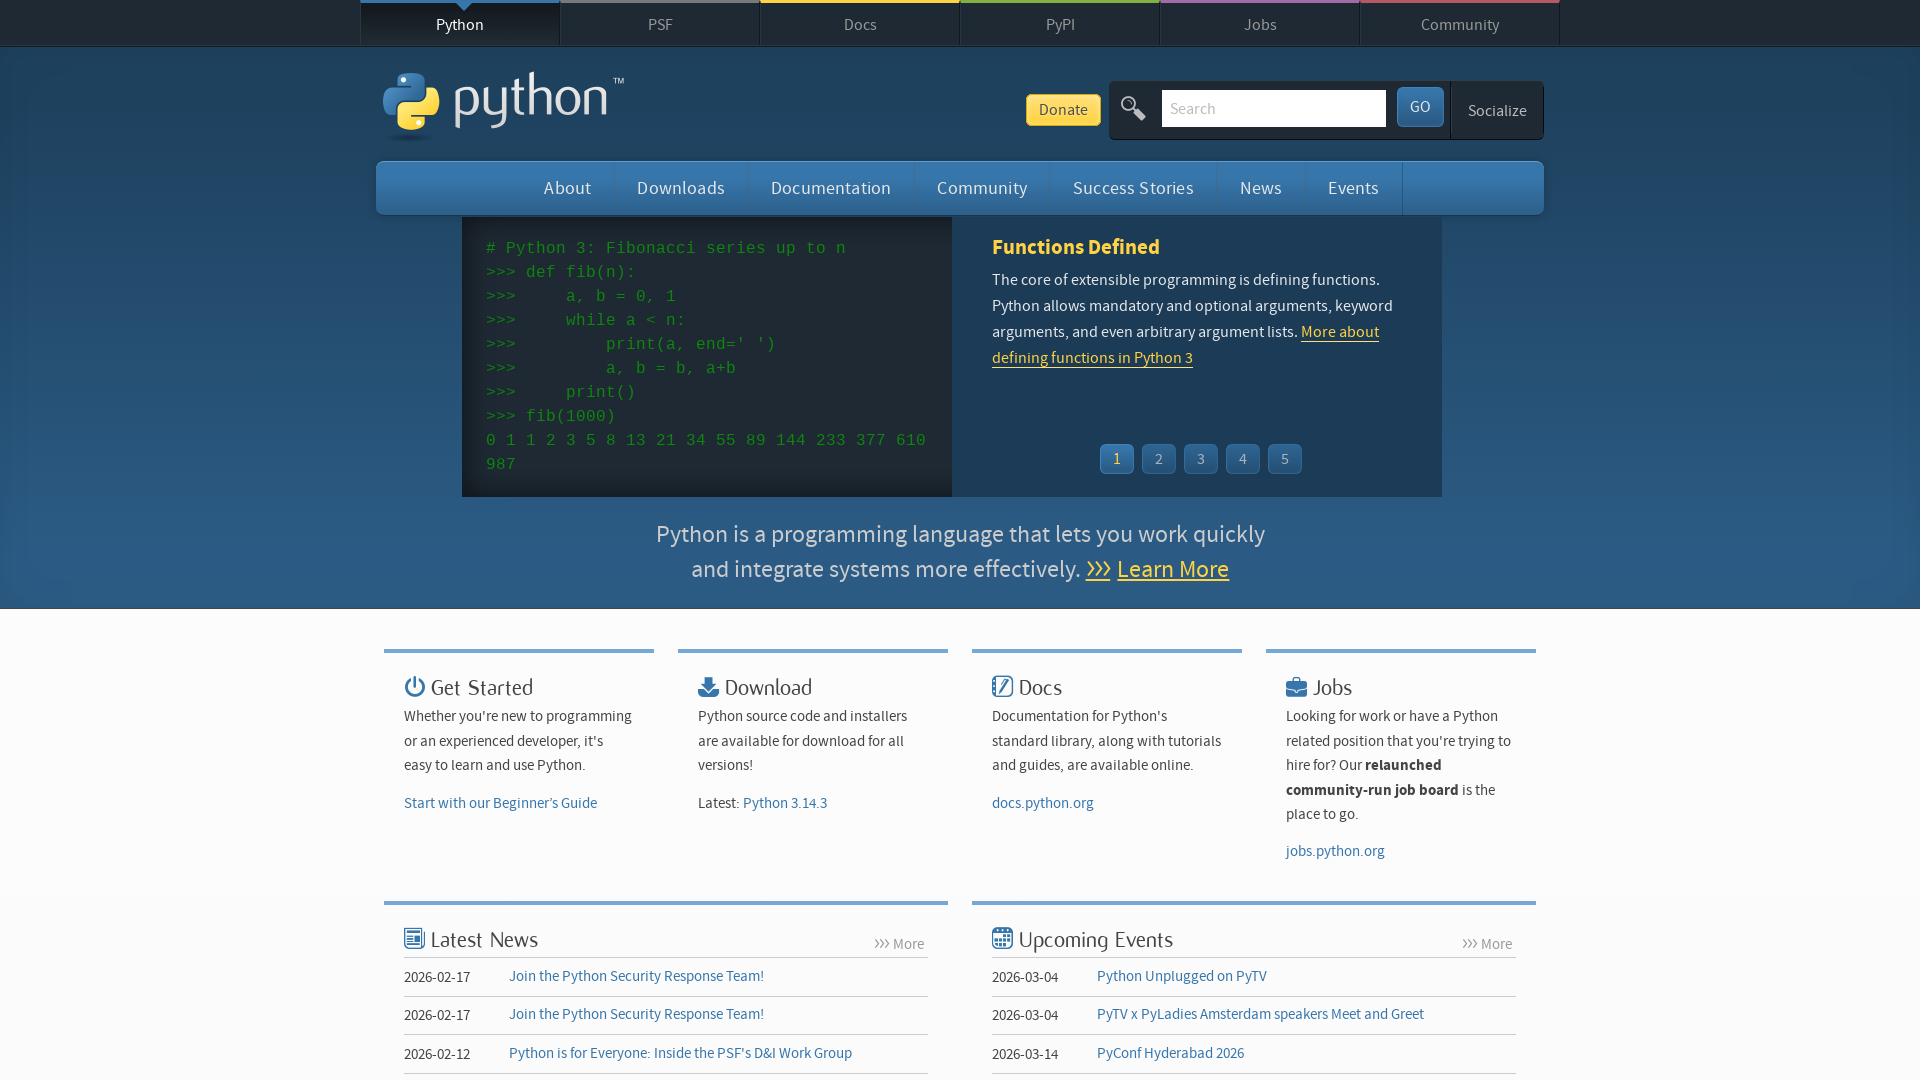

Verified search label is visible
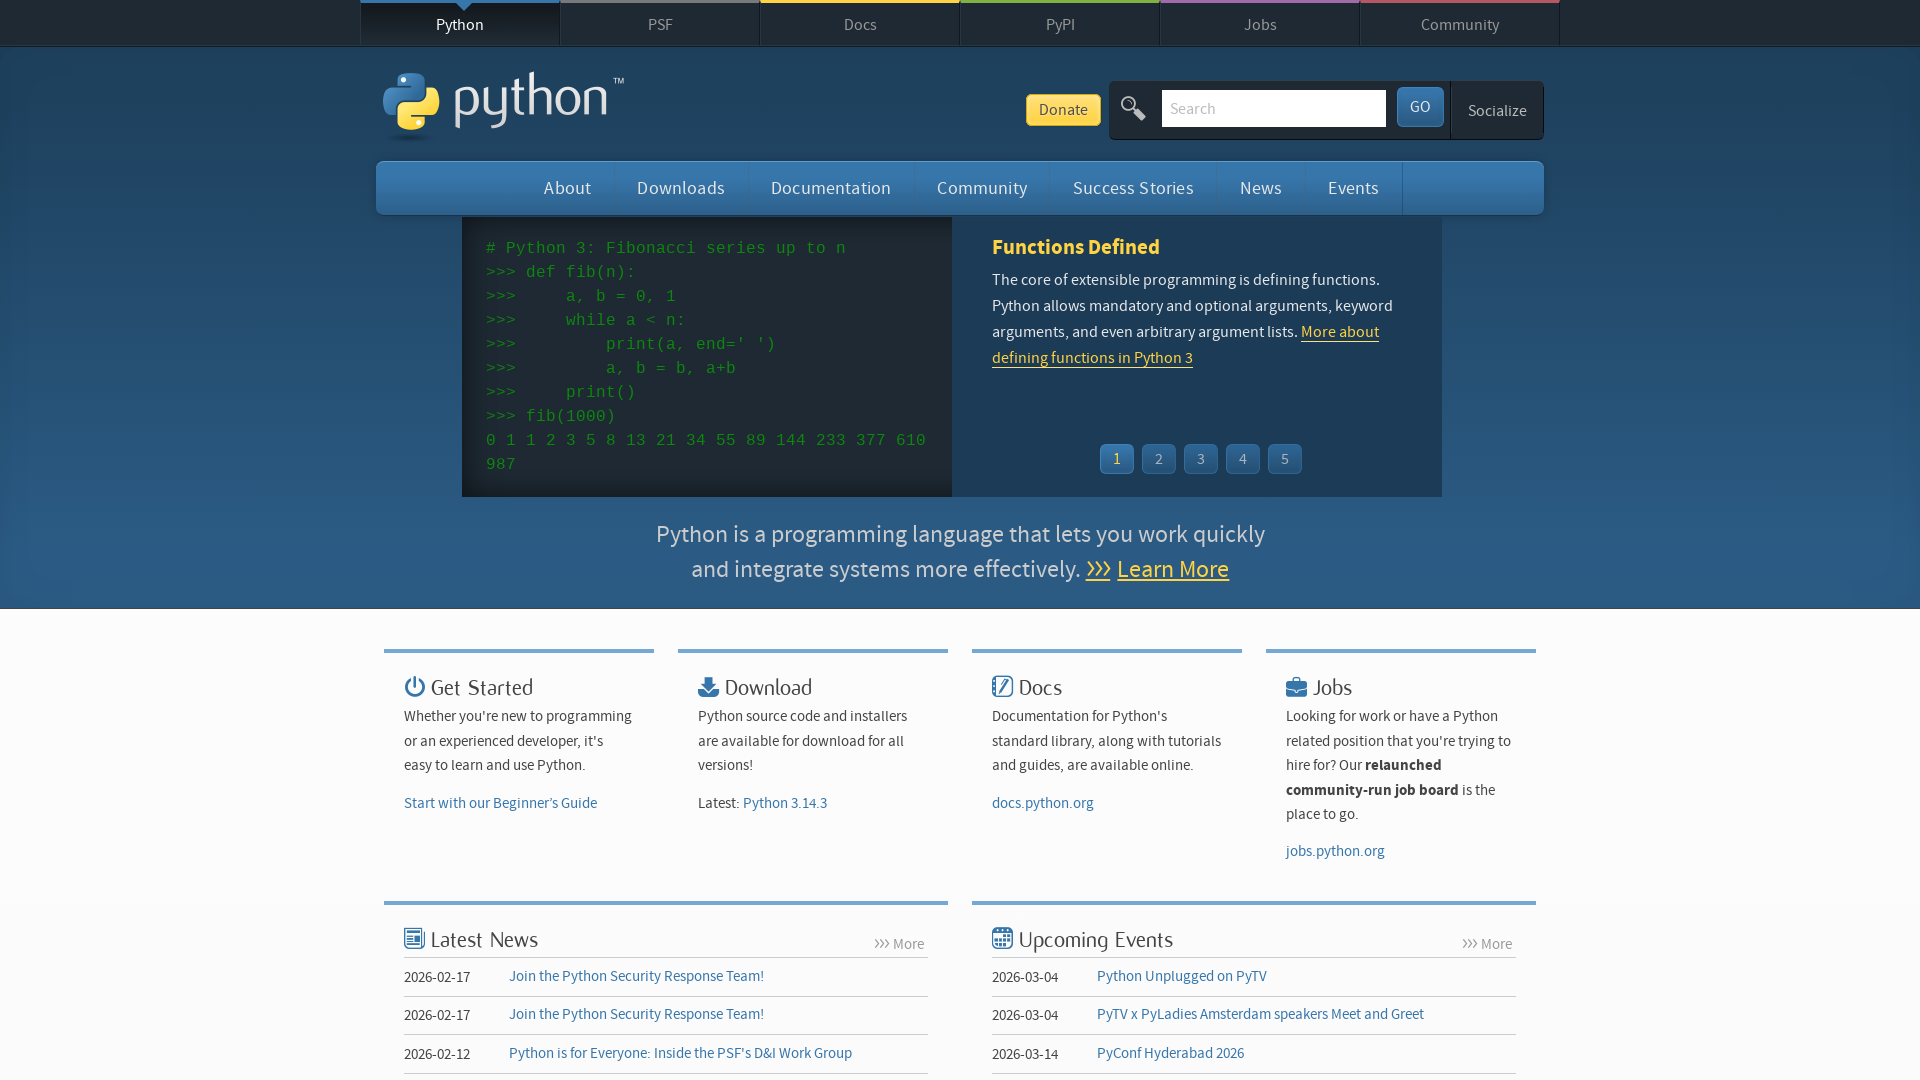

Verified search button is visible
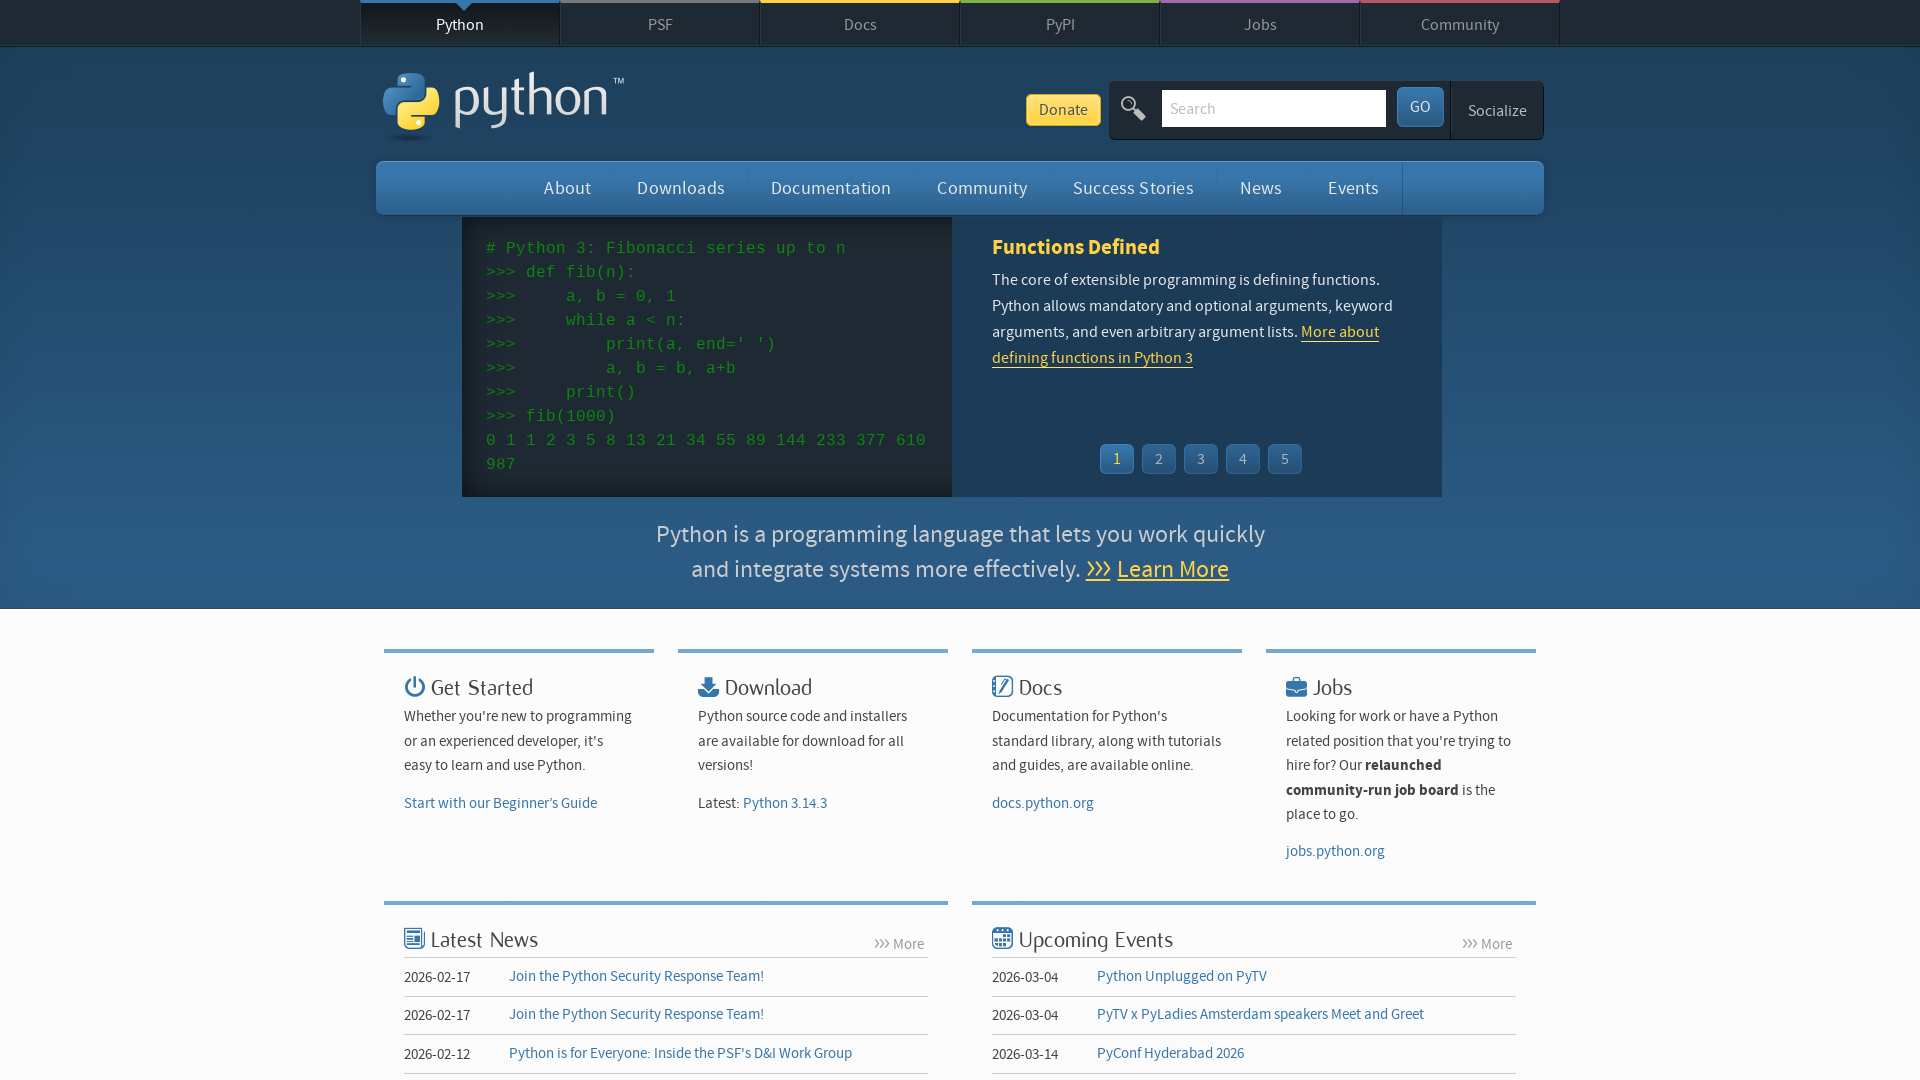

Verified search input is visible
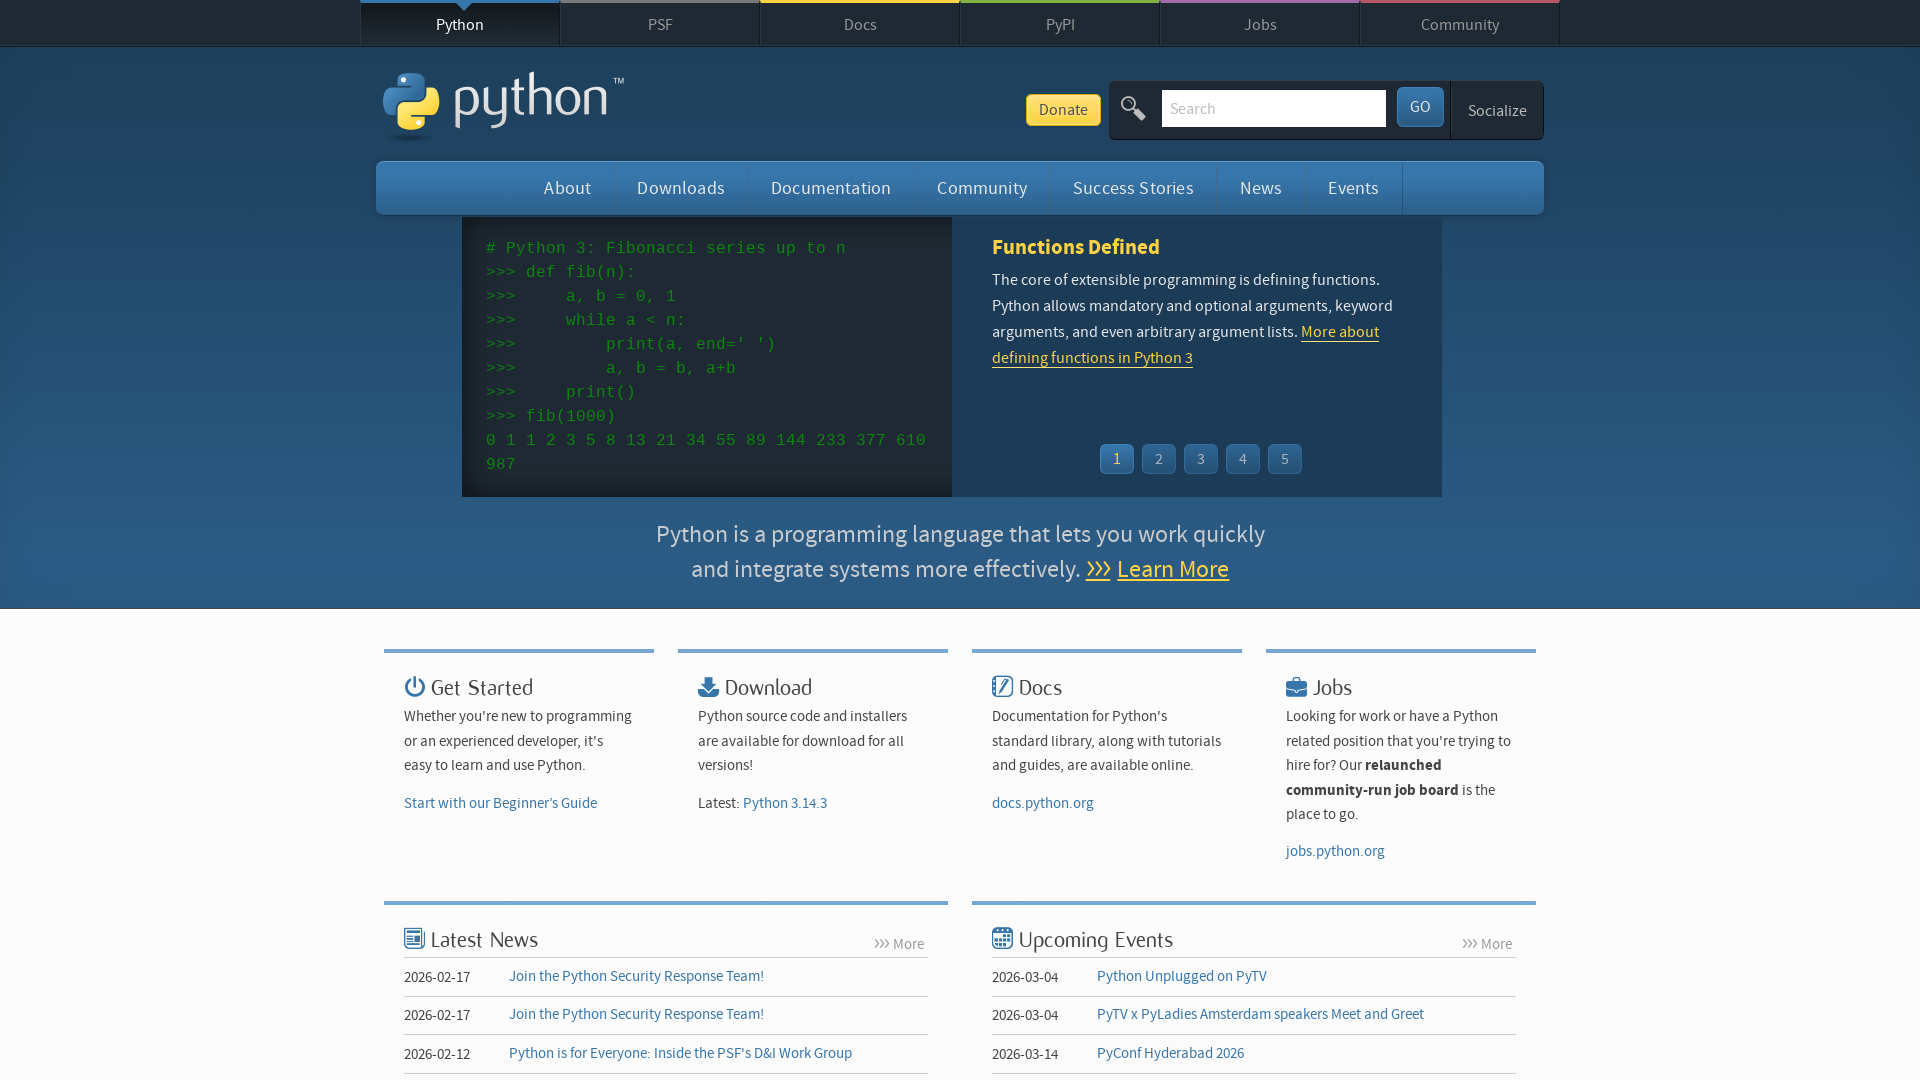

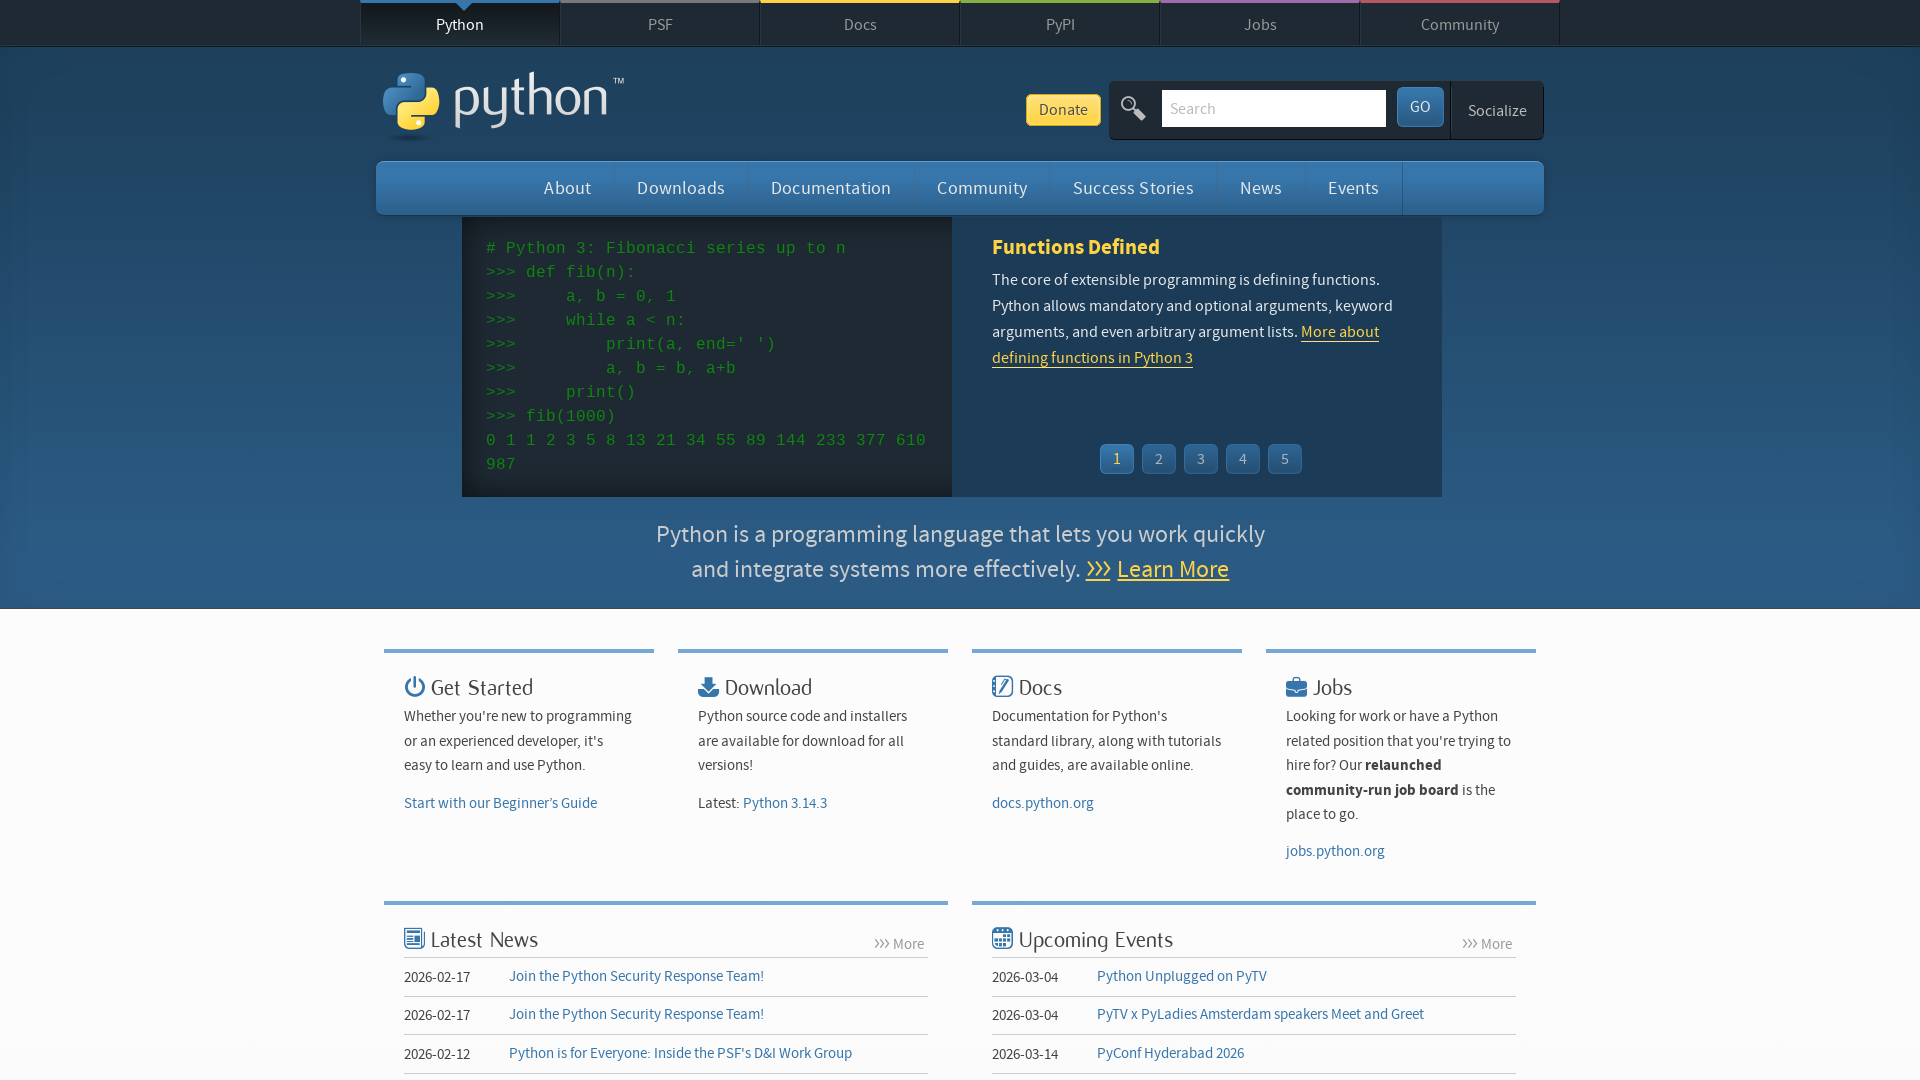